Tests date calculator functionality by selecting birth date and calculation date from dropdown menus

Starting URL: https://www.calculator.net/date-calculator.html

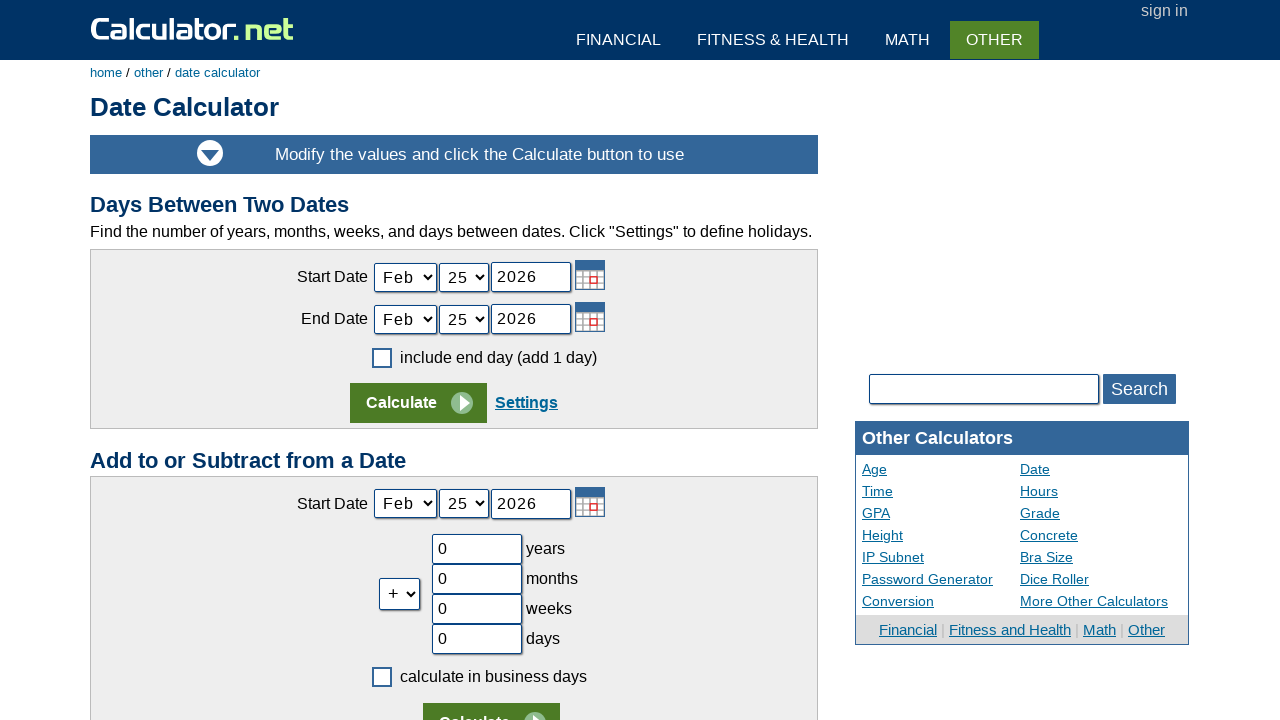

Selected August as birth month on #today_Month_ID
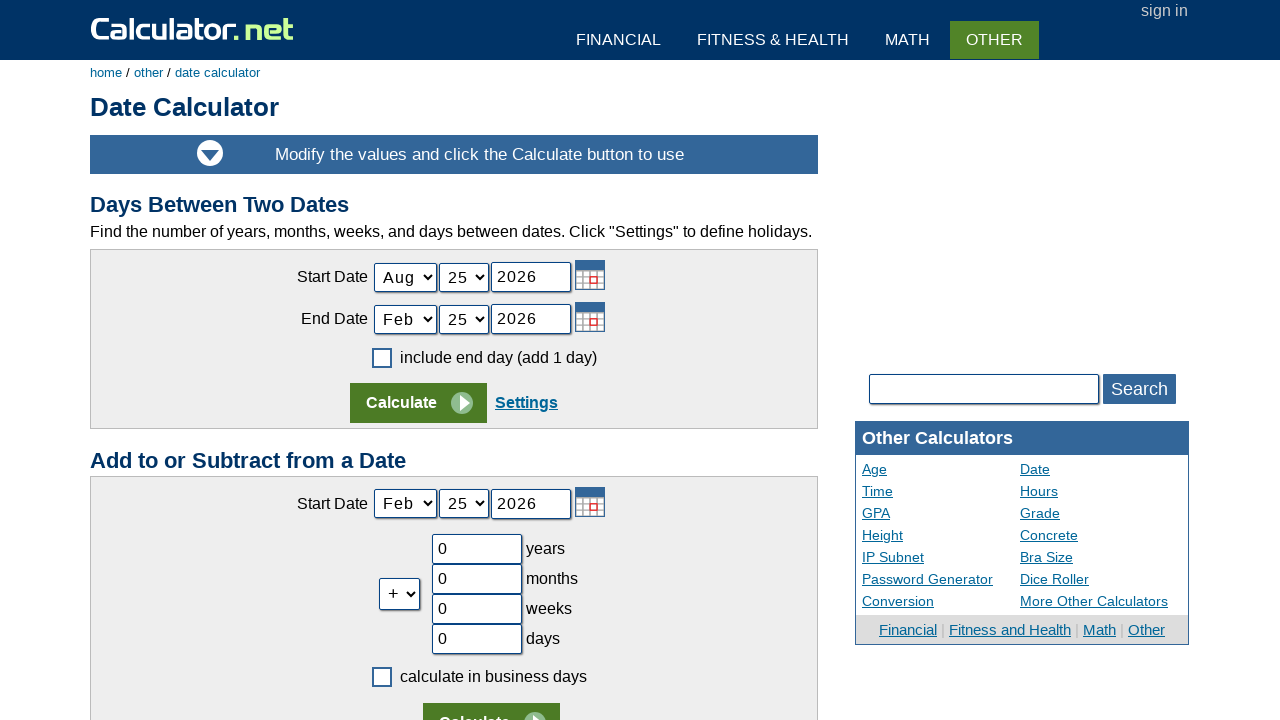

Selected 5th as birth day on #today_Day_ID
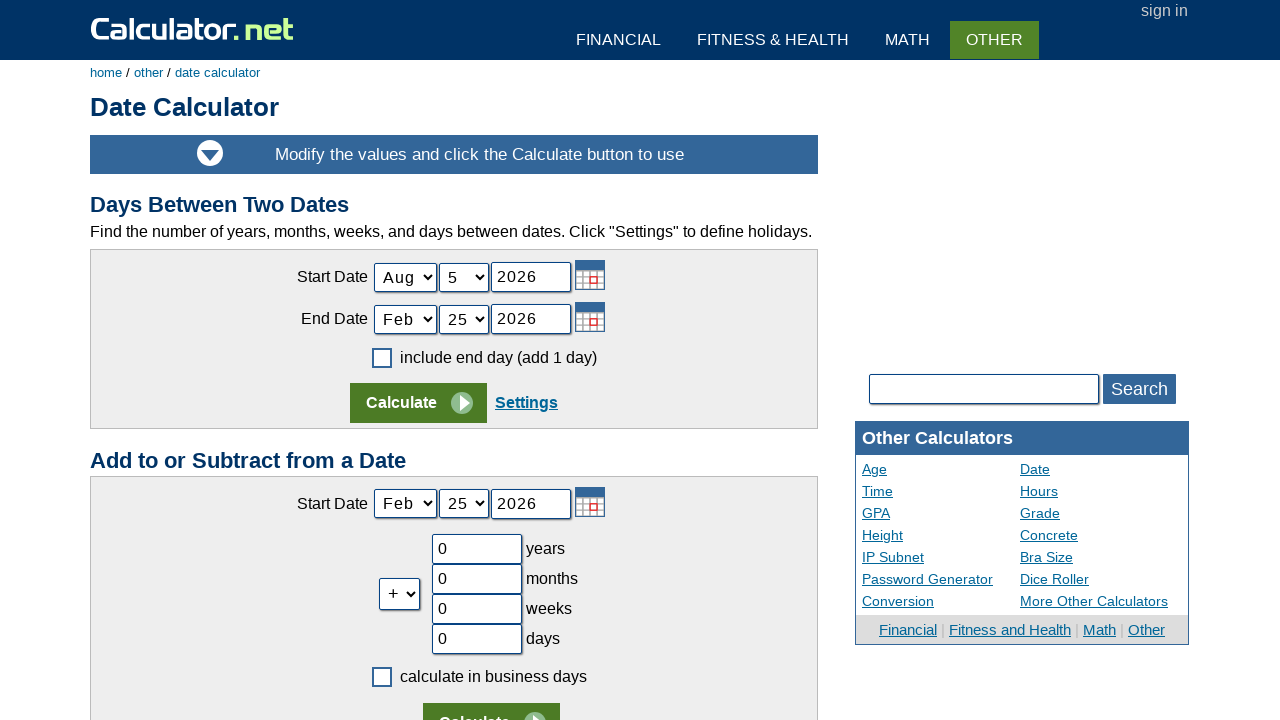

Cleared birth year field on #today_Year_ID
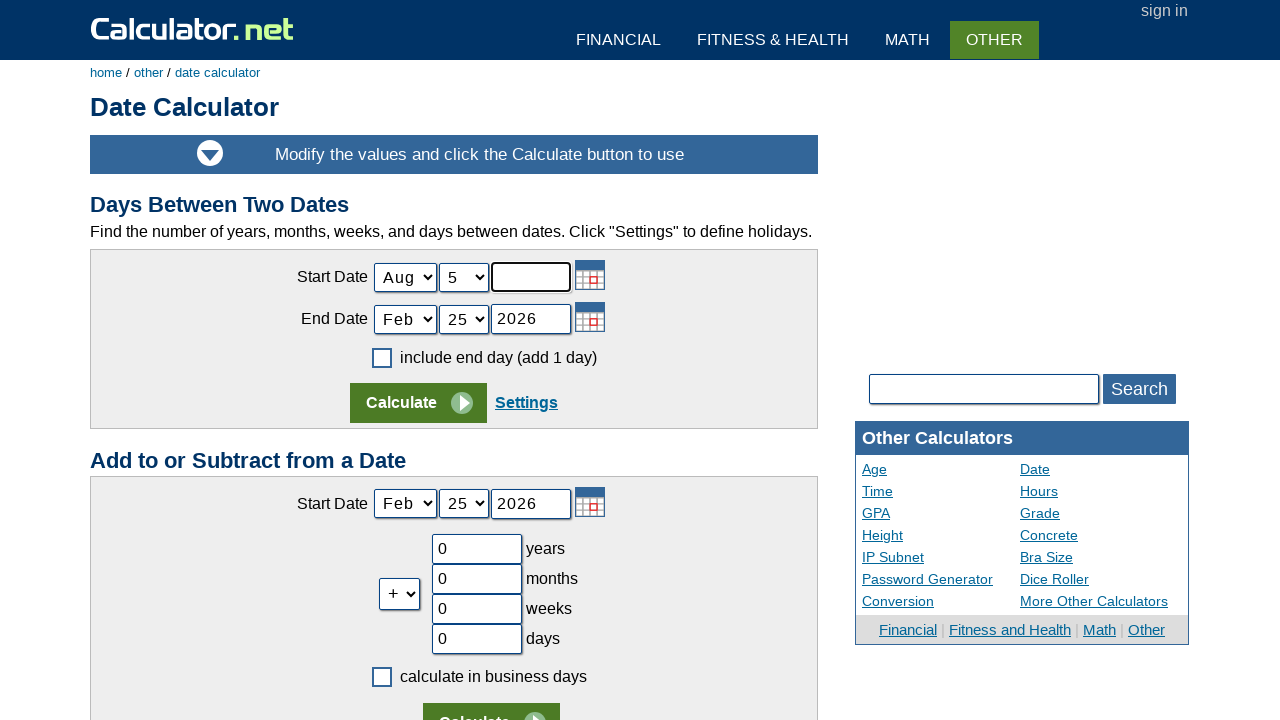

Entered birth year 1992 on #today_Year_ID
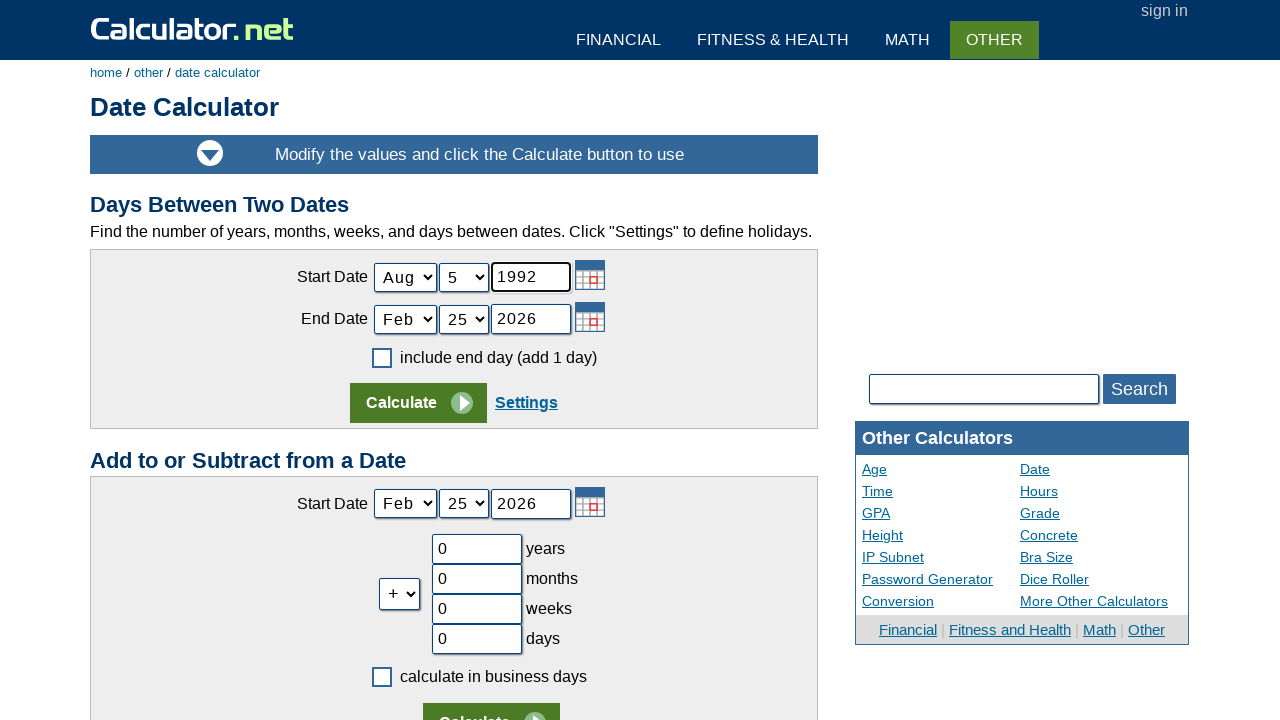

Selected January as calculation month on #ageat_Month_ID
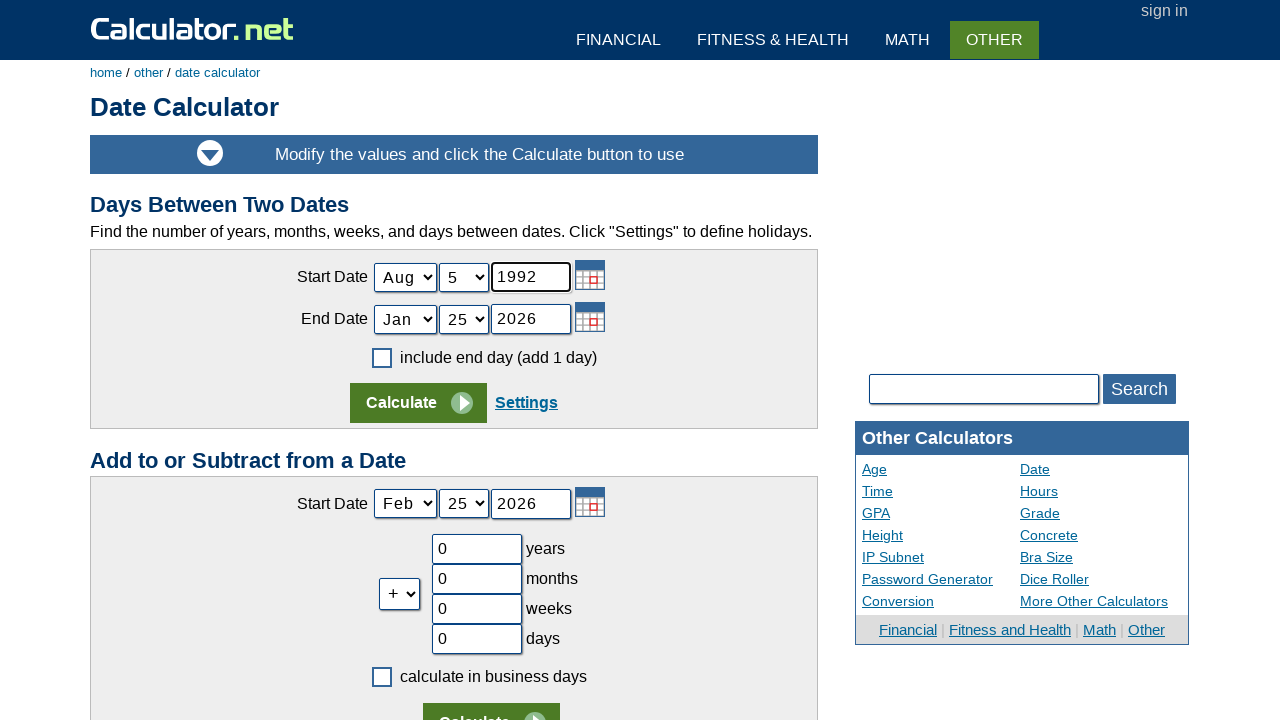

Selected 8th as calculation day on #ageat_Day_ID
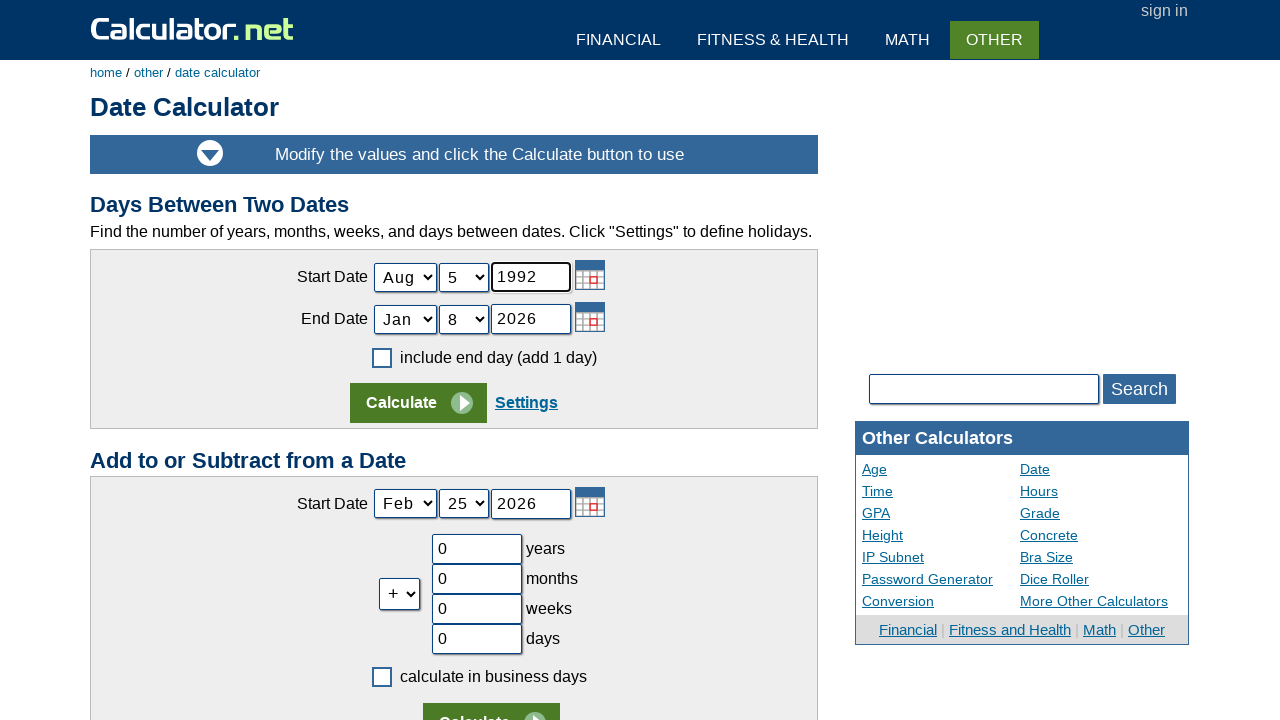

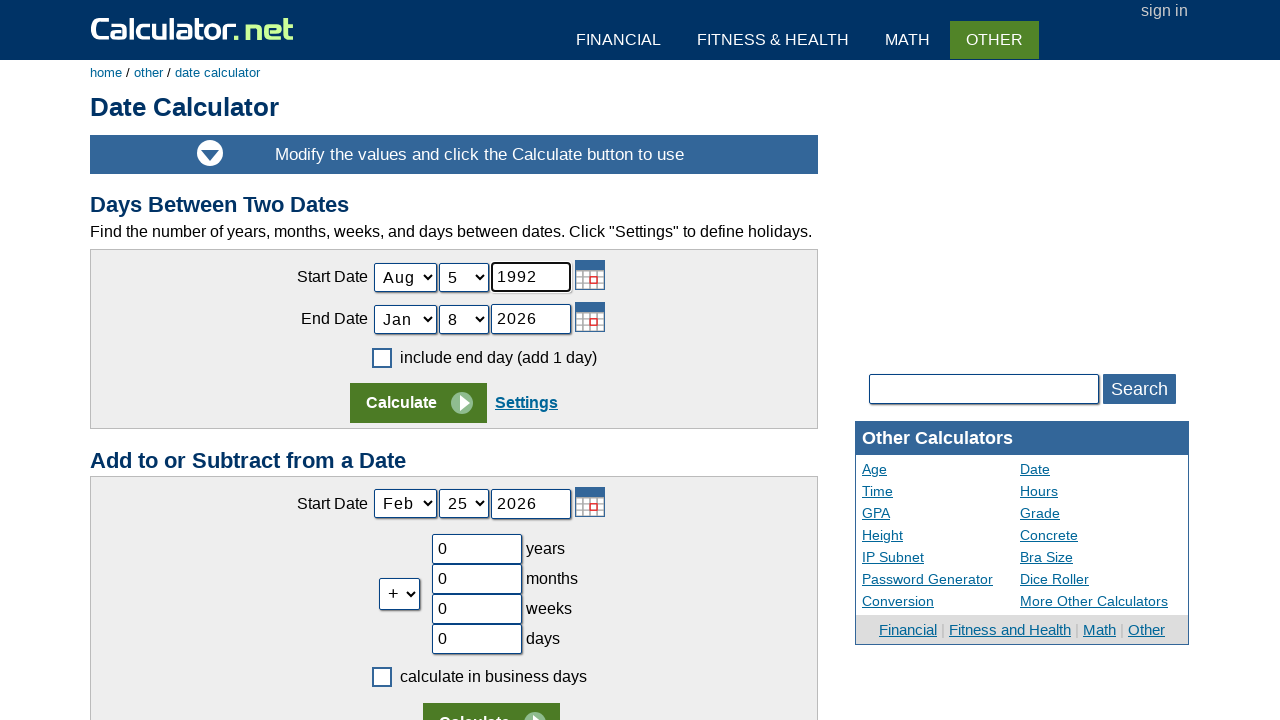